Tests A/B testing opt-out by adding an opt-out cookie on the main page before navigating to the A/B test page, then verifying the opt-out state

Starting URL: http://the-internet.herokuapp.com

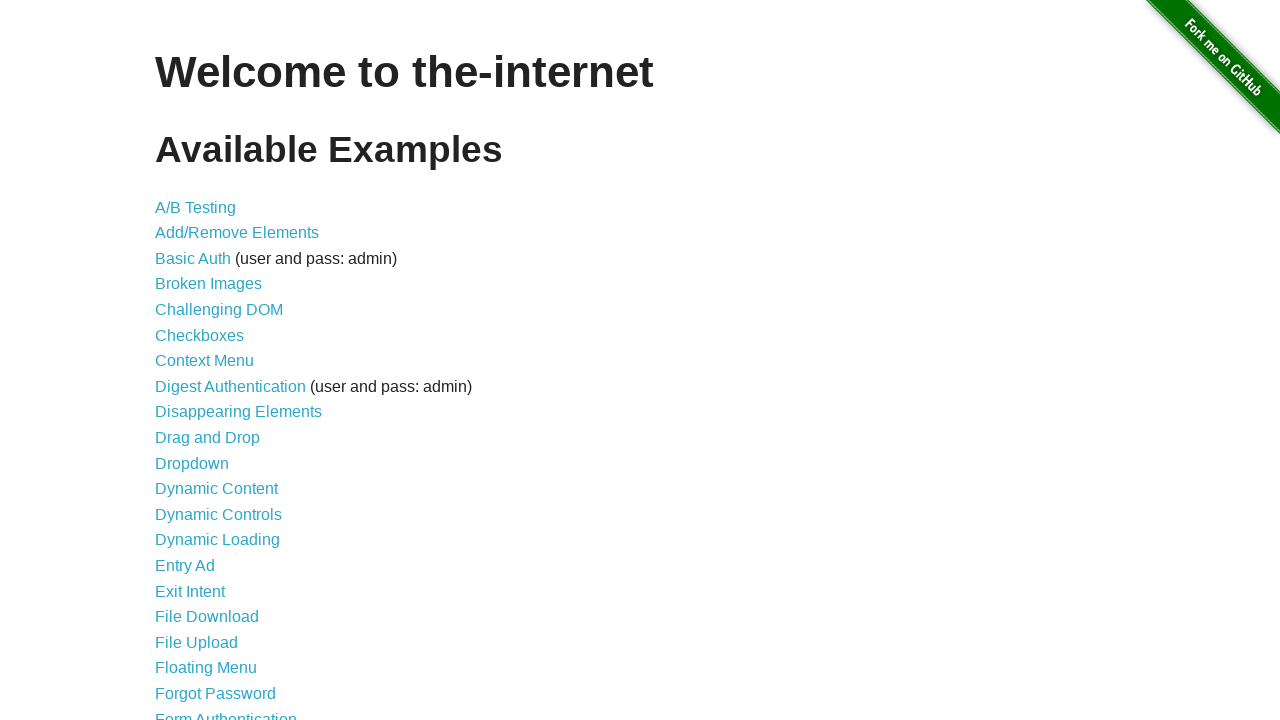

Added optimizelyOptOut cookie to main page
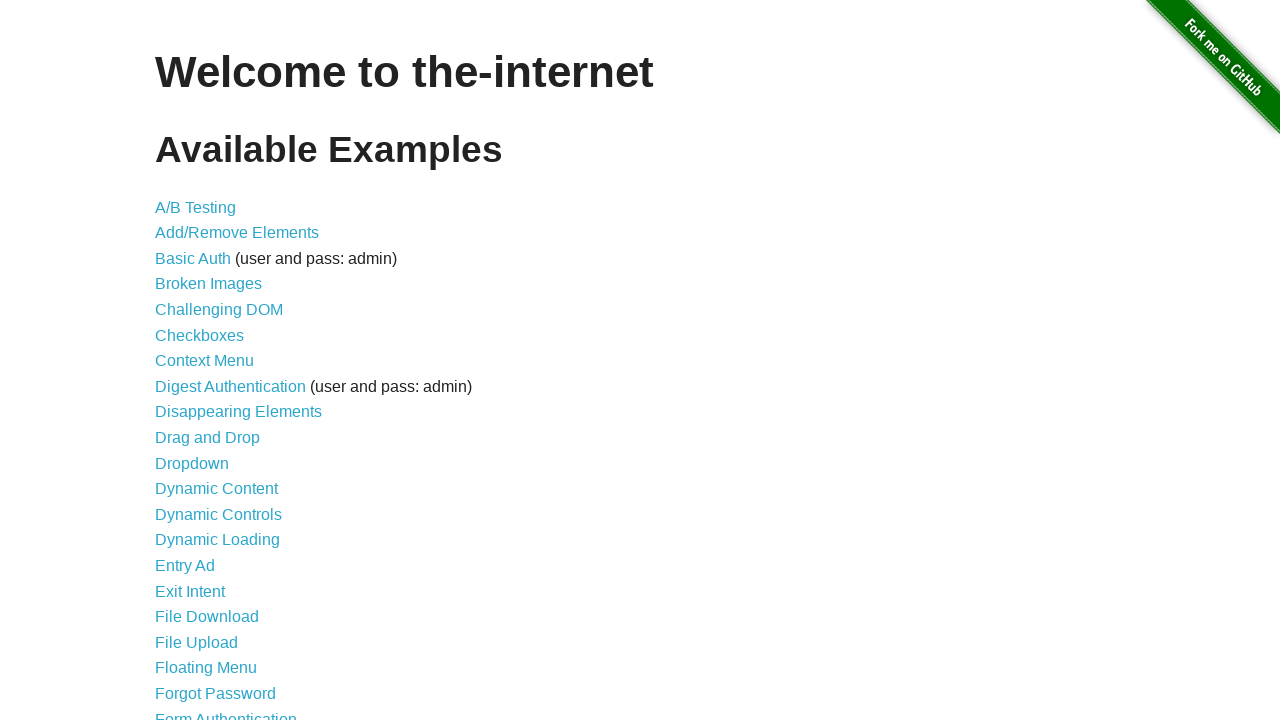

Navigated to A/B test page
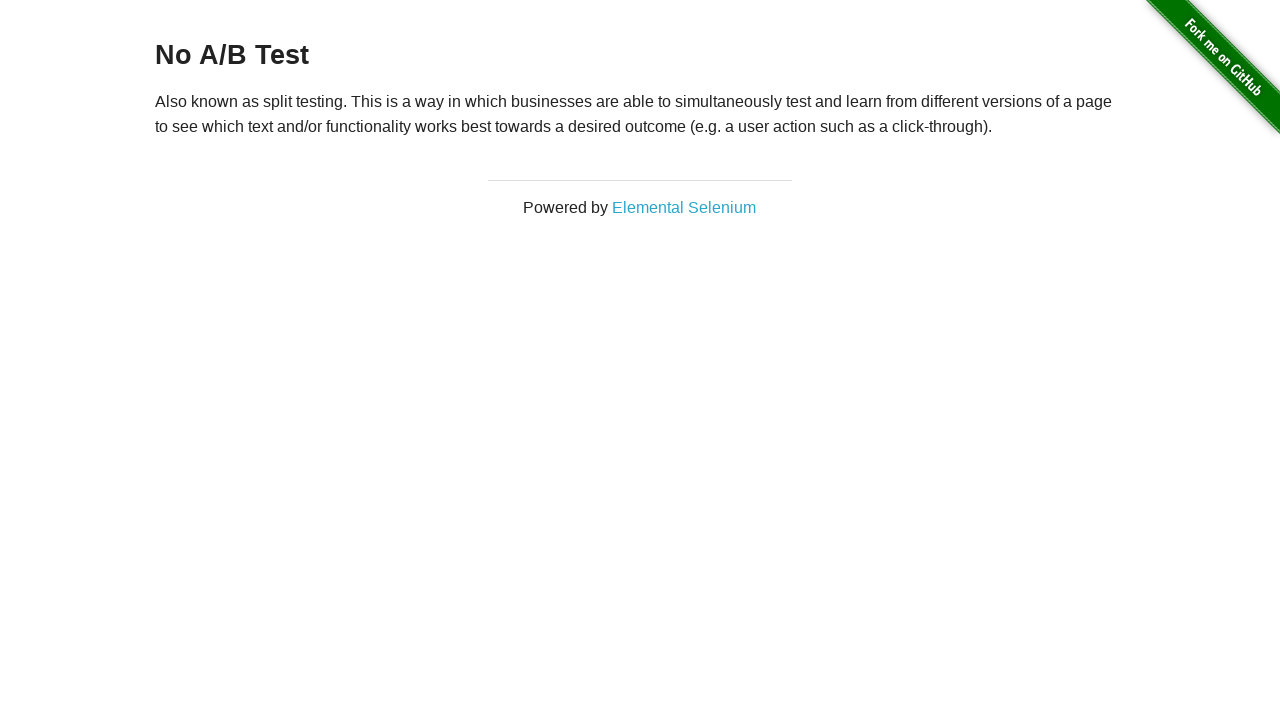

Verified opt-out state by waiting for heading element
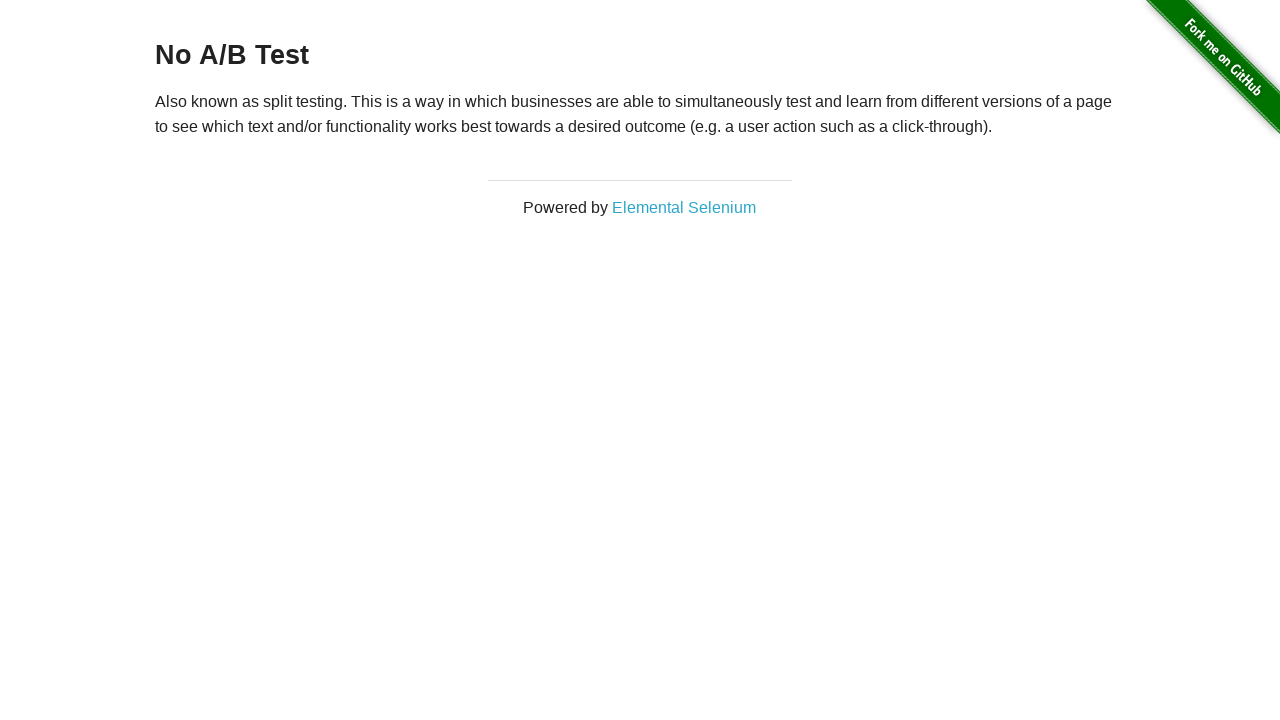

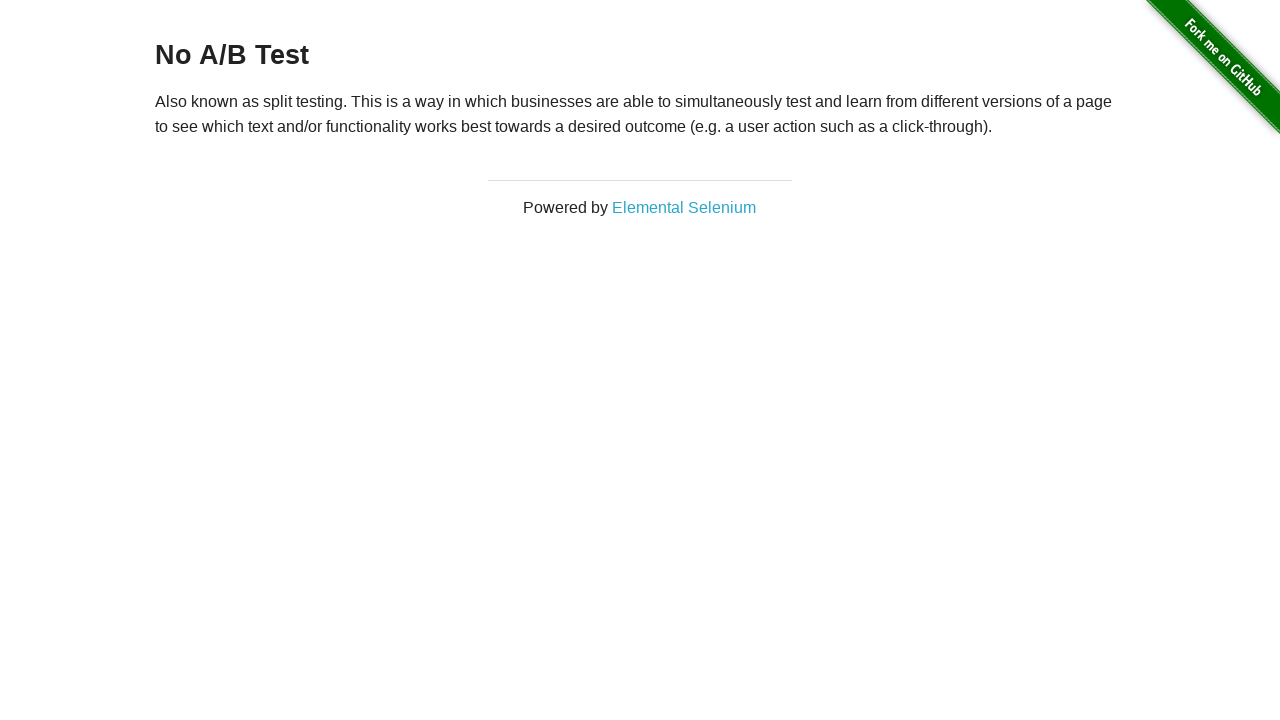